Performs a right-click (context click) action on a specific element on the page to trigger the context menu

Starting URL: https://www.leafground.com/menu.xhtml

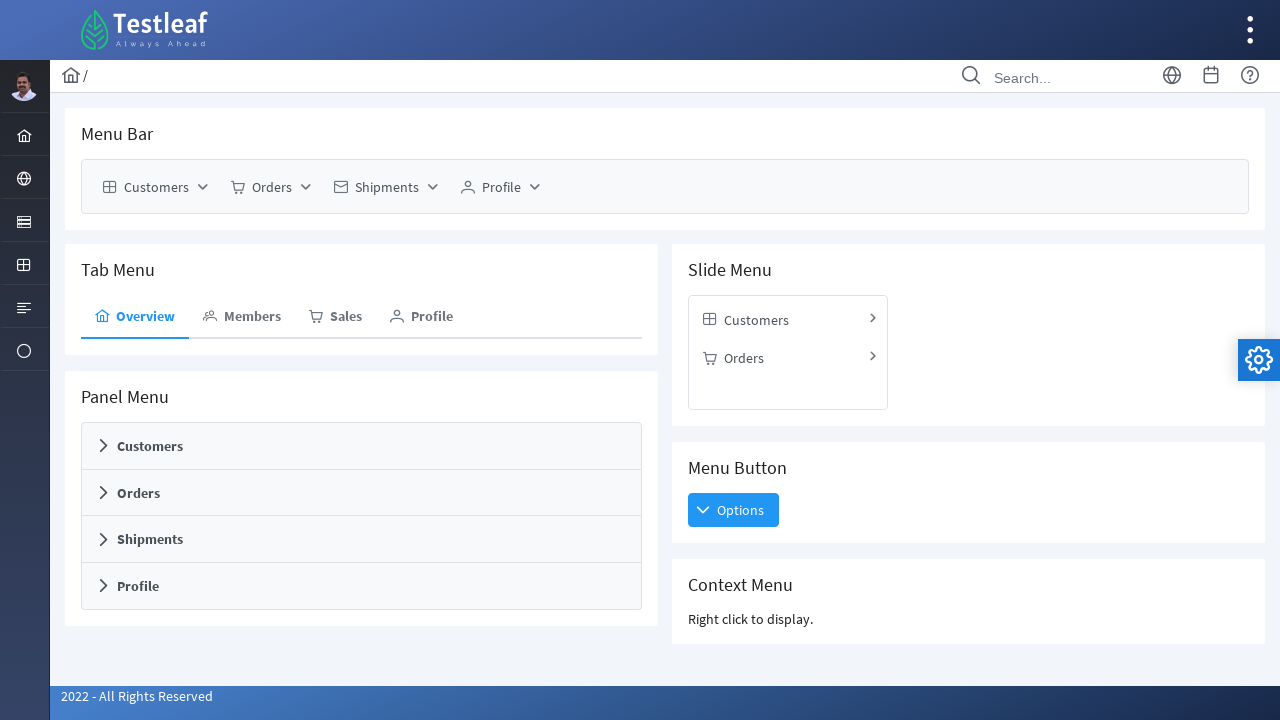

Located 'Context Menu' element using XPath
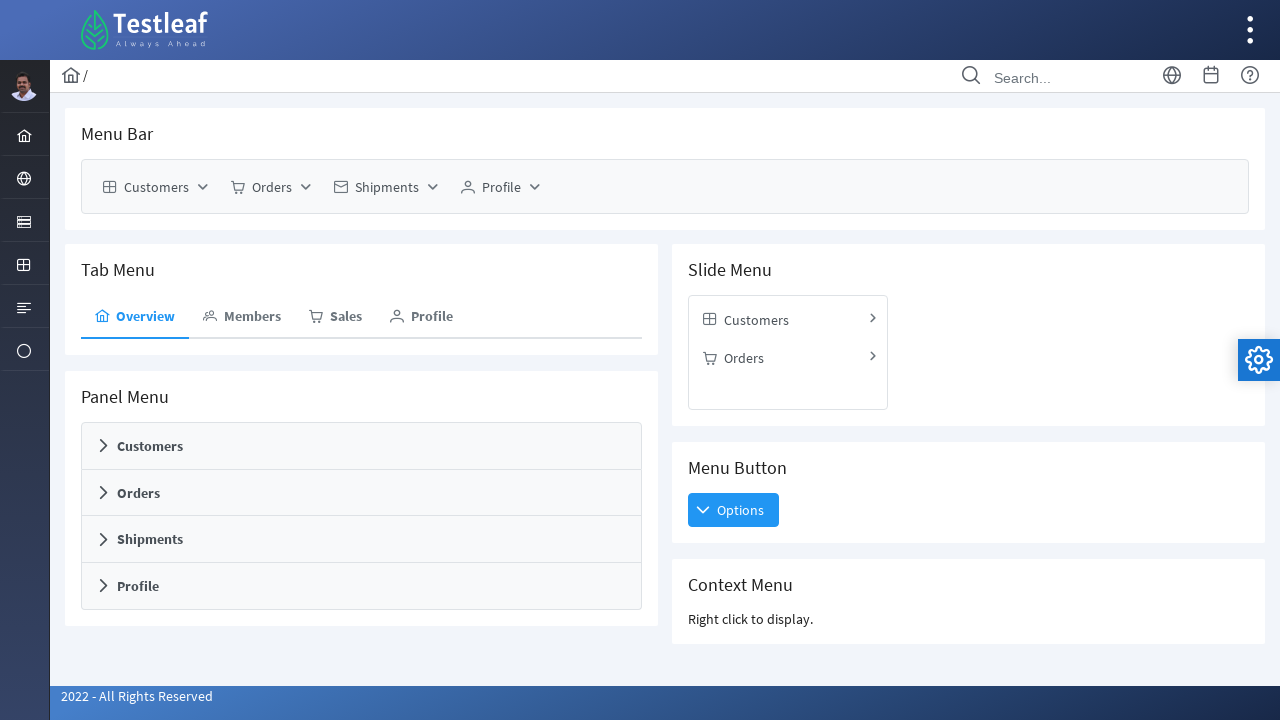

Performed right-click (context click) on 'Context Menu' element to trigger context menu at (968, 585) on xpath=//h5[text()='Context Menu']
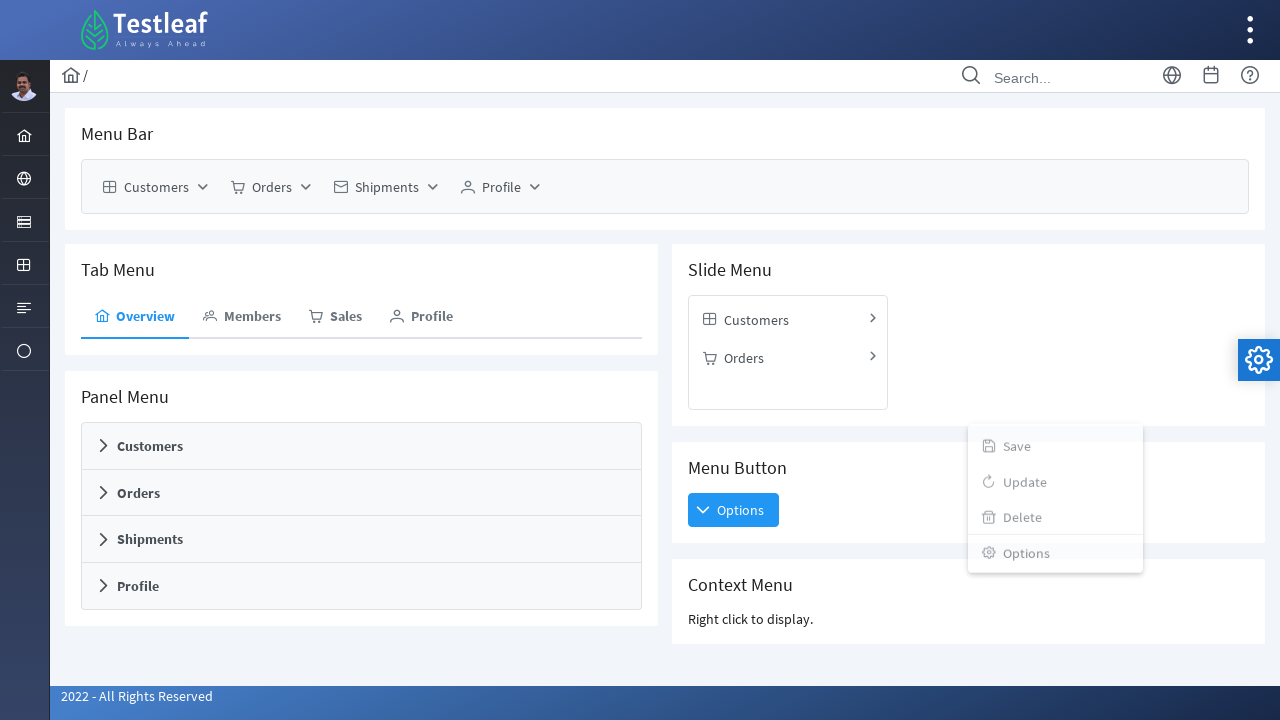

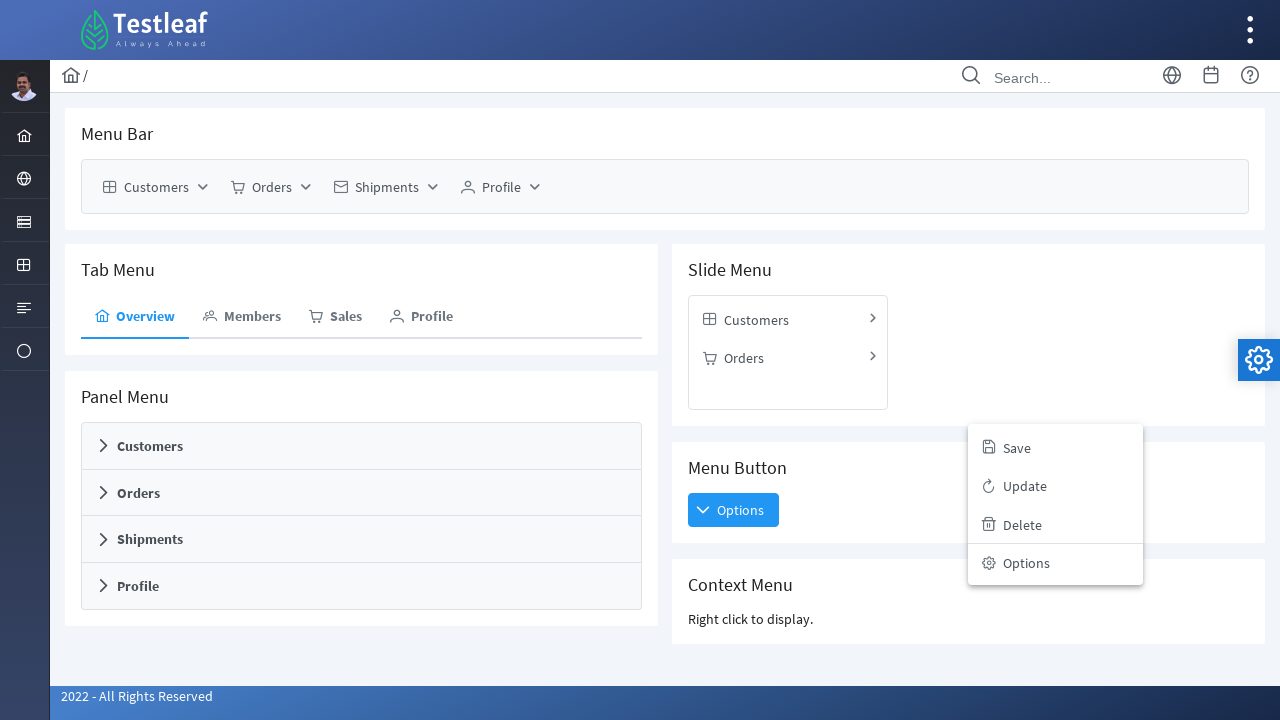